Orders a robot from RobotSpareBin Industries by closing the modal dialog, selecting head and body parts, entering leg part number and address, then submitting the order form.

Starting URL: https://robotsparebinindustries.com/#/robot-order

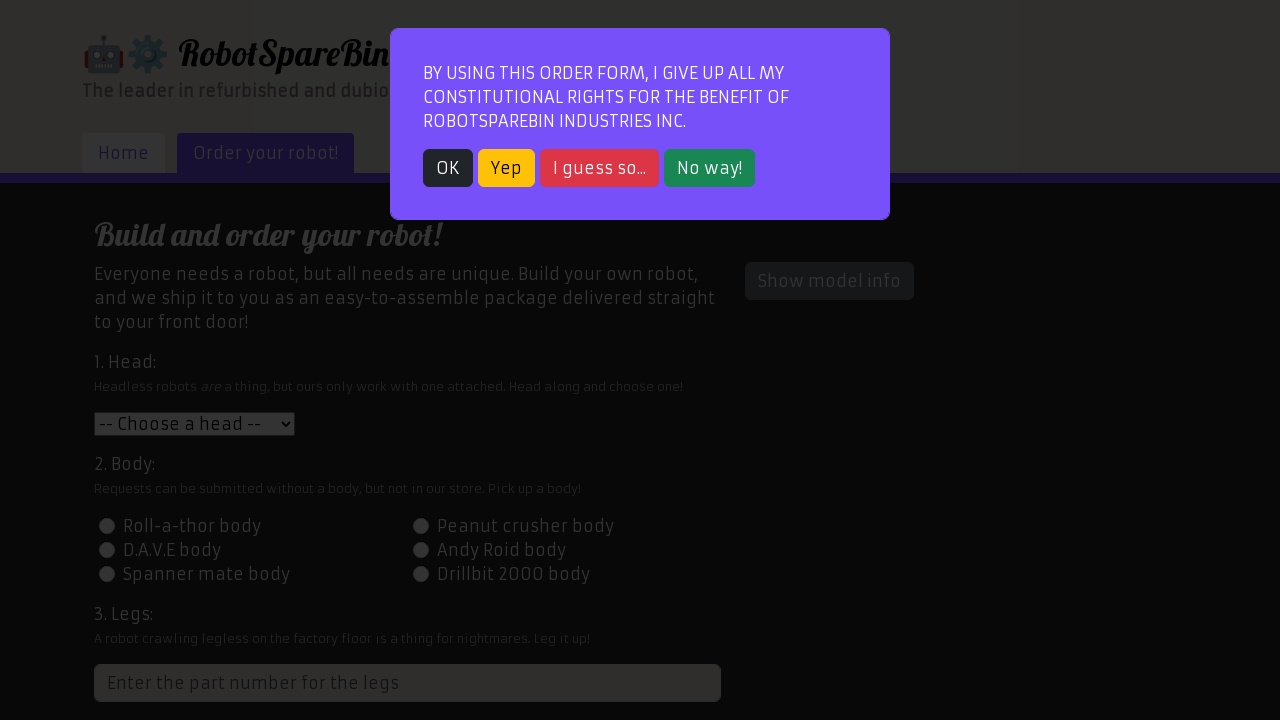

Closed modal dialog by clicking OK button at (448, 168) on text=OK
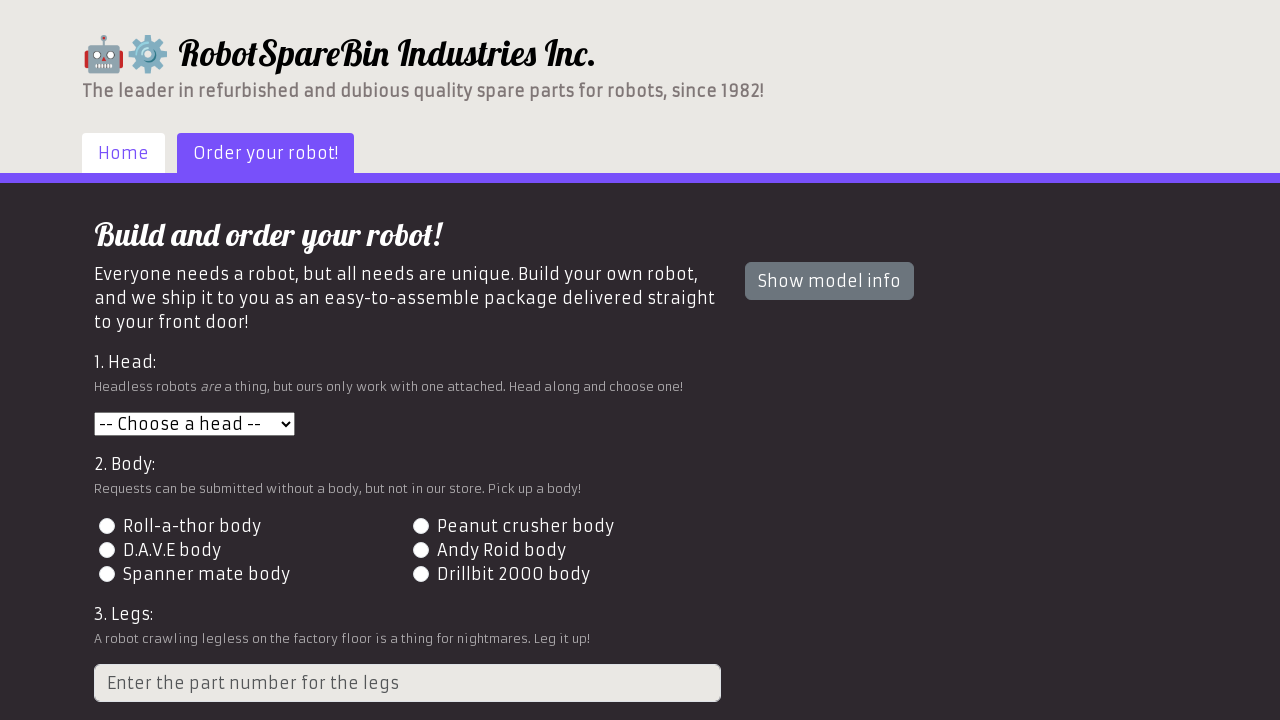

Selected head option #3 on #head
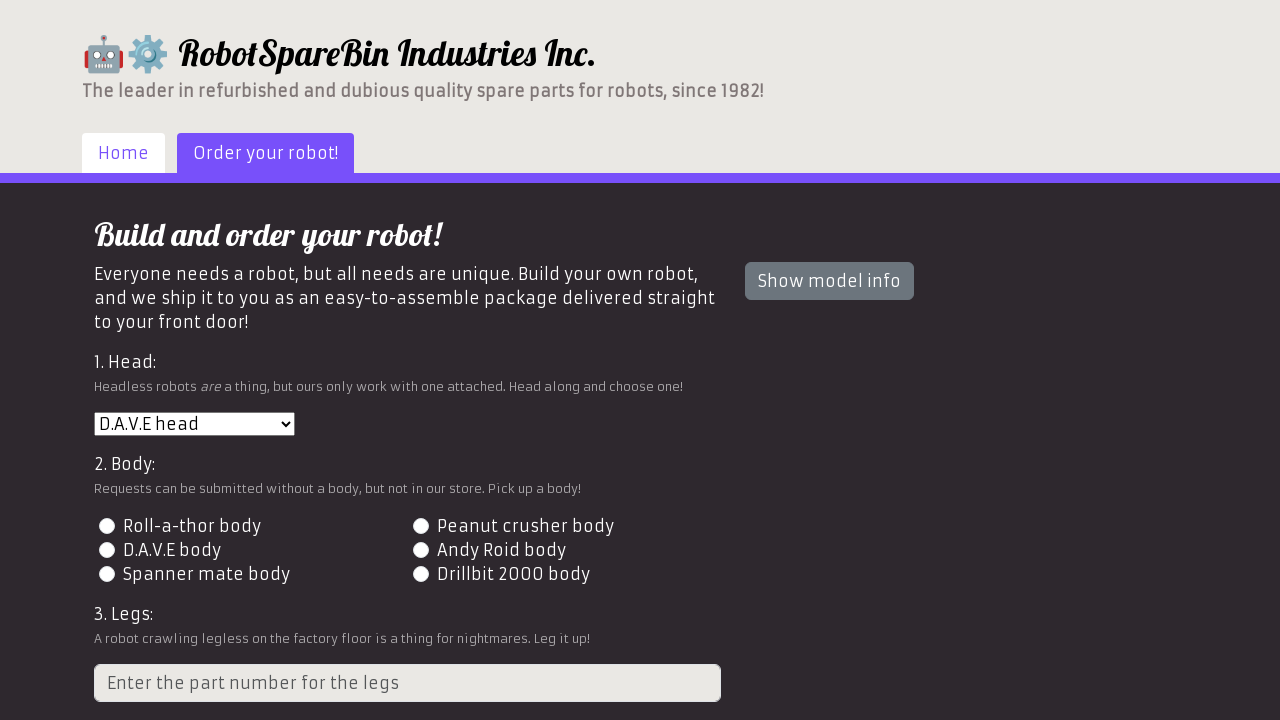

Selected body type #2 at (420, 526) on #id-body-2
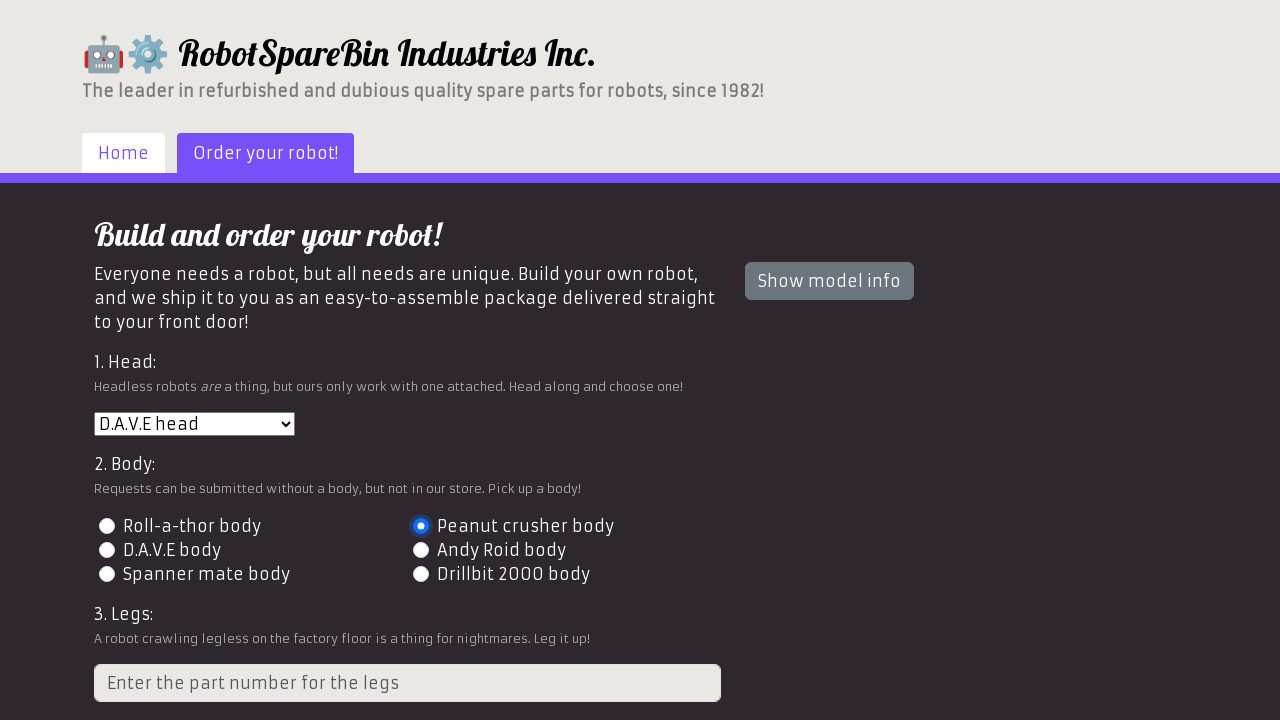

Filled legs part number with '5' on //input[@placeholder='Enter the part number for the legs']
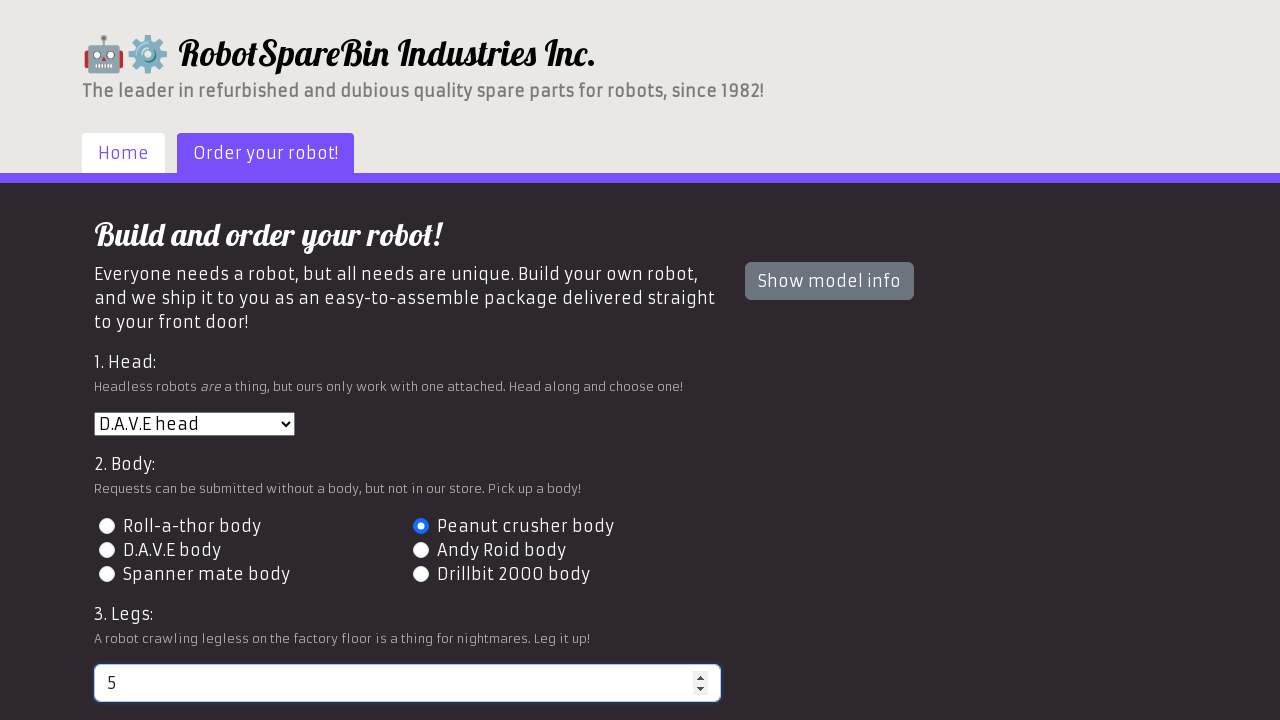

Filled shipping address with '742 Evergreen Terrace, Springfield' on #address
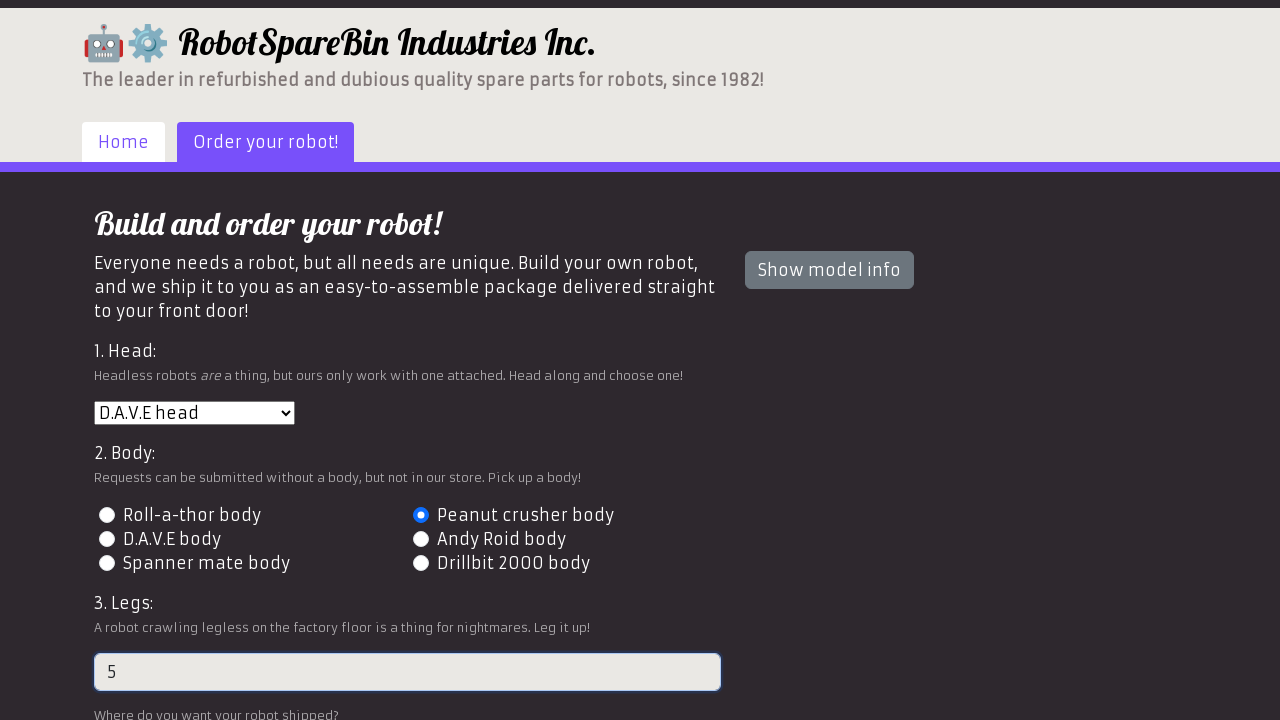

Clicked Order button to submit robot order at (238, 605) on button:text('Order')
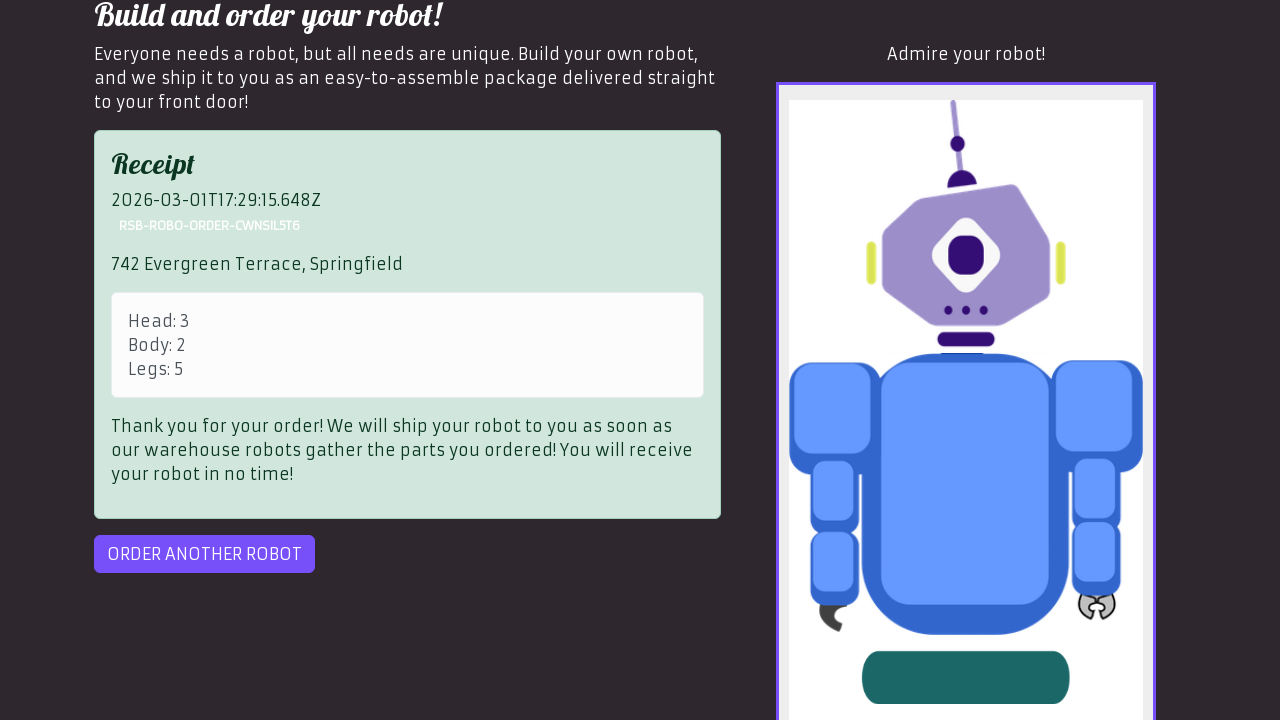

Order receipt displayed, confirming successful robot order
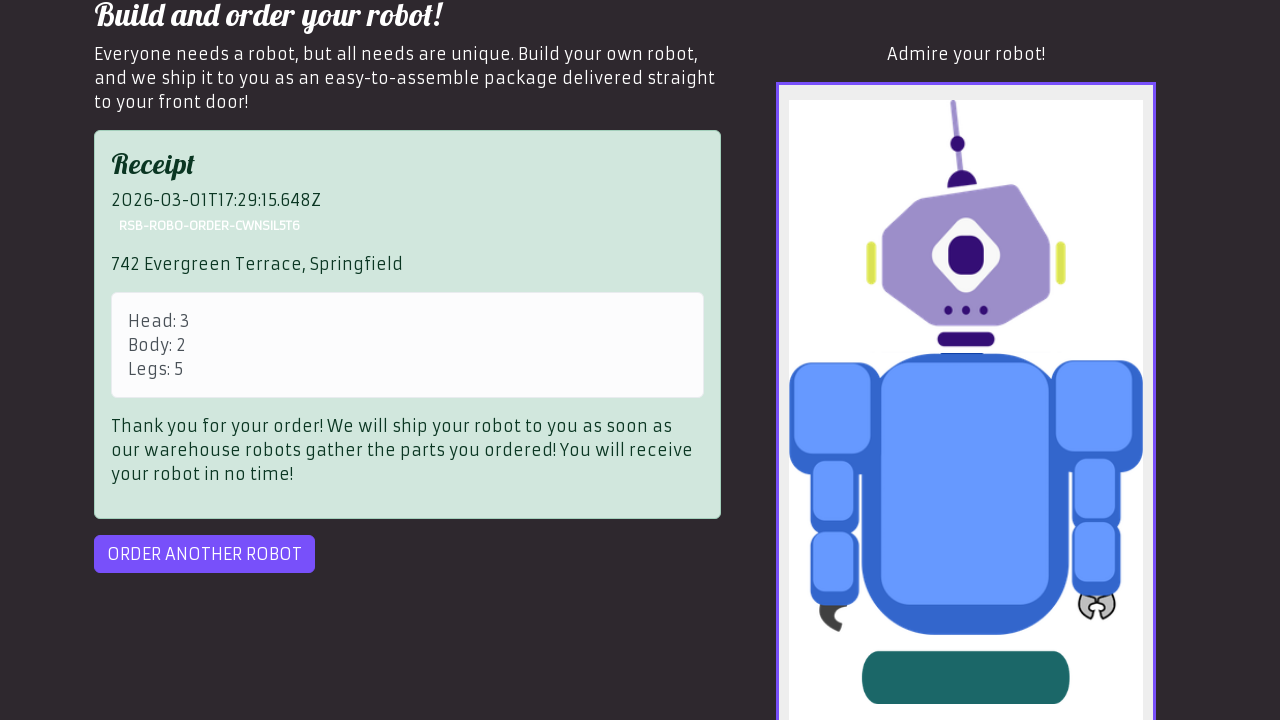

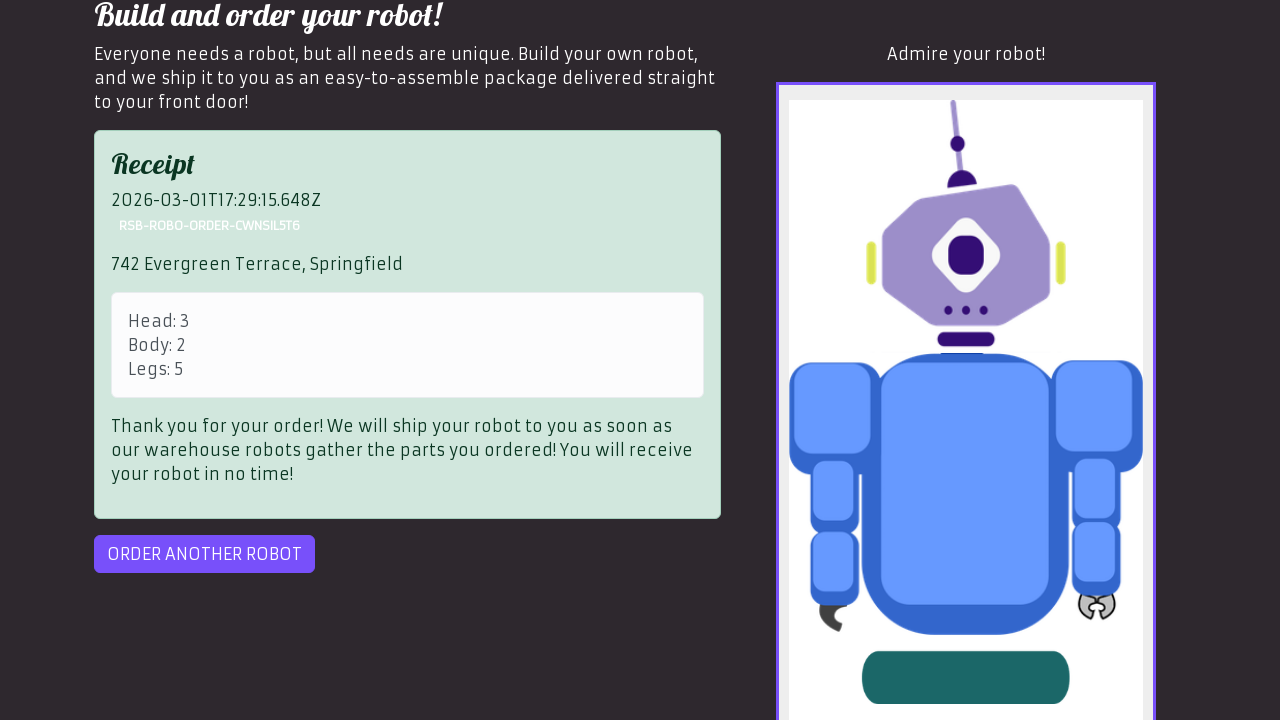